Tests navigation to the Sign In page by clicking the Sign In link

Starting URL: https://dsportalapp.herokuapp.com/home

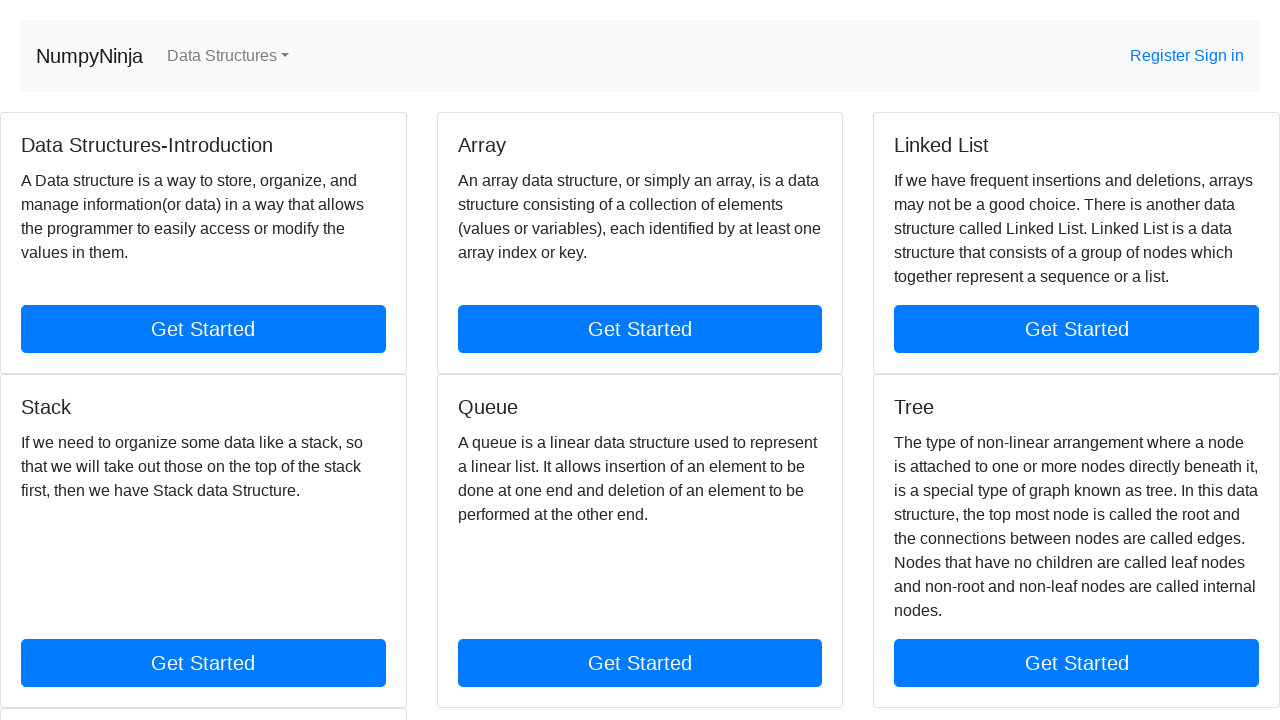

Clicked Sign In link at (1219, 56) on a:has-text('Sign in')
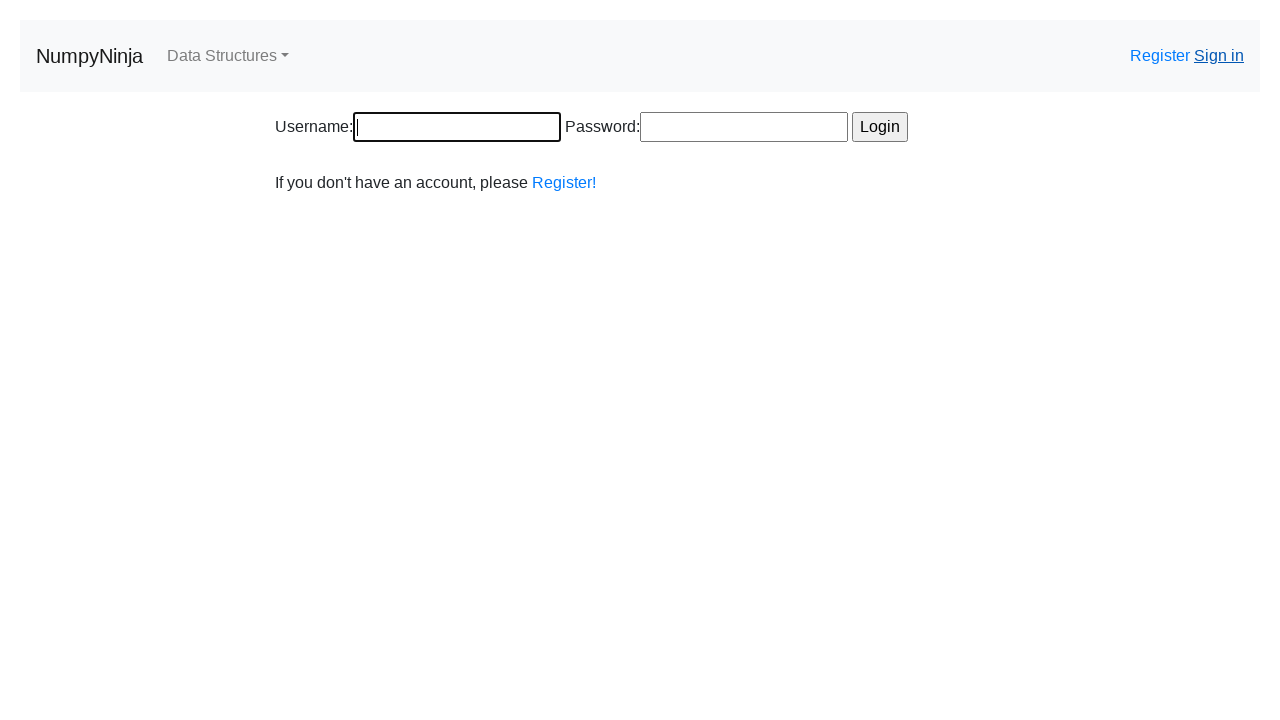

Waited for navigation to login page
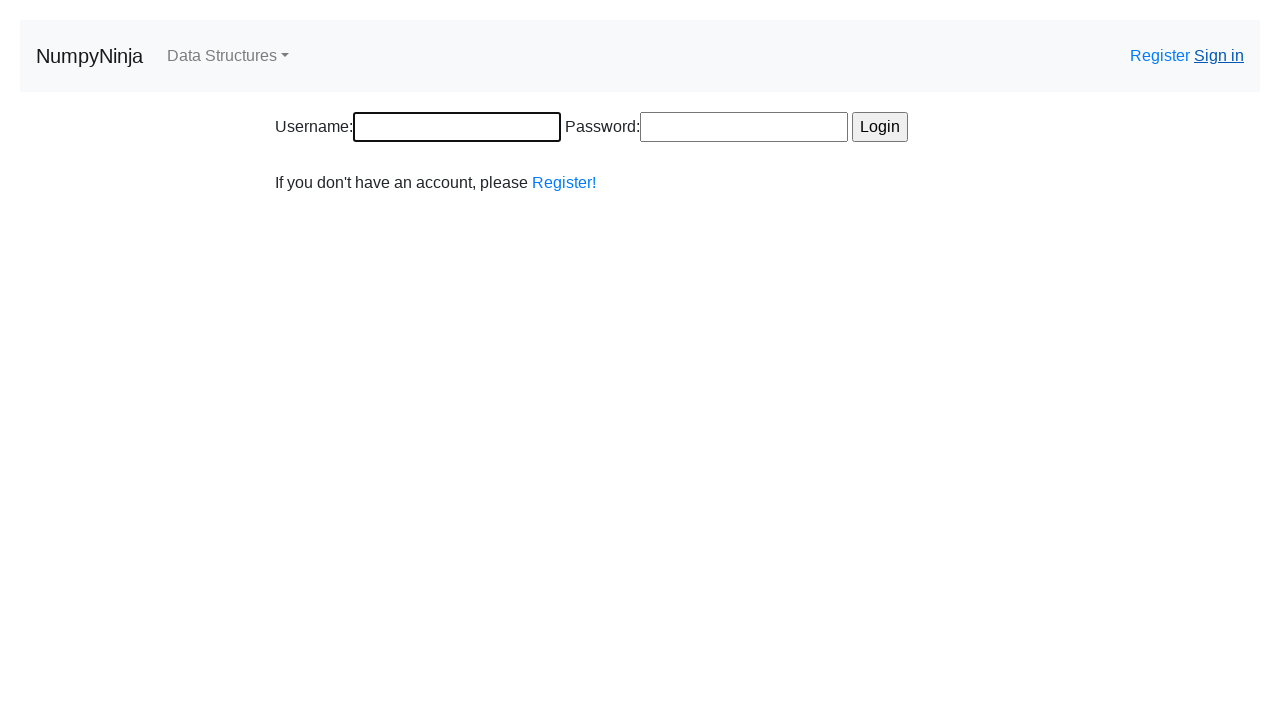

Verified page title is 'Login'
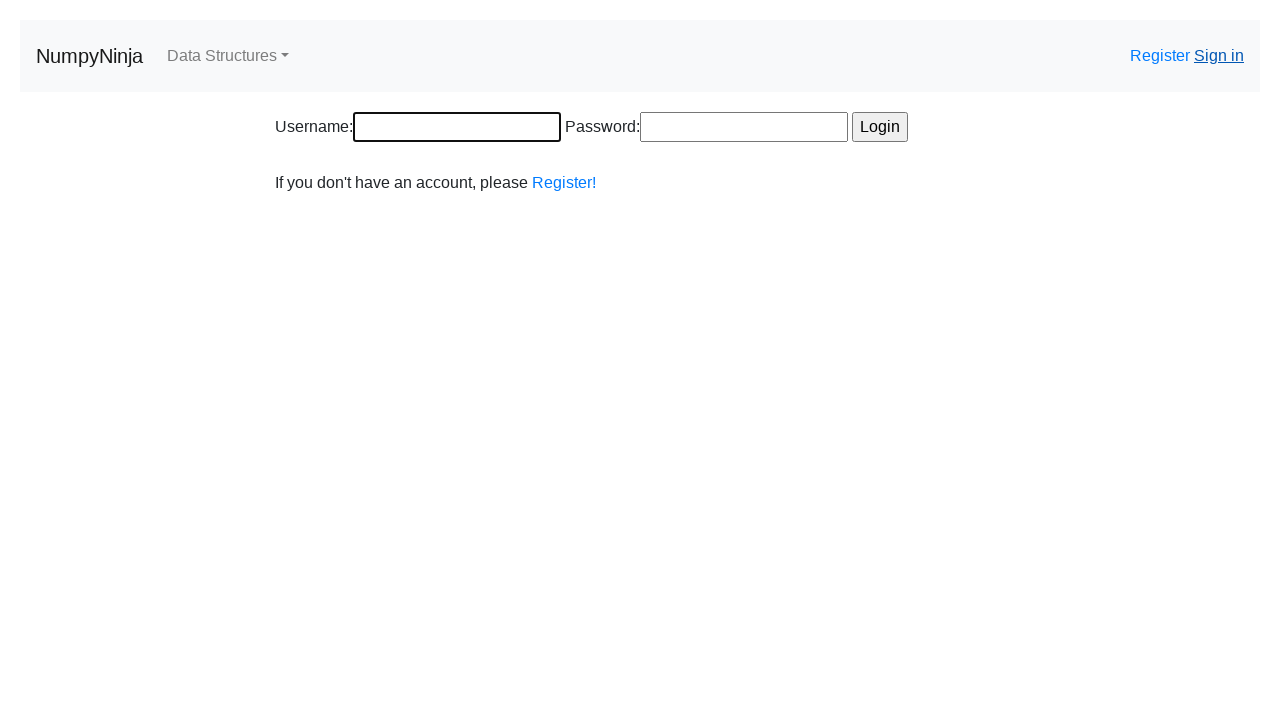

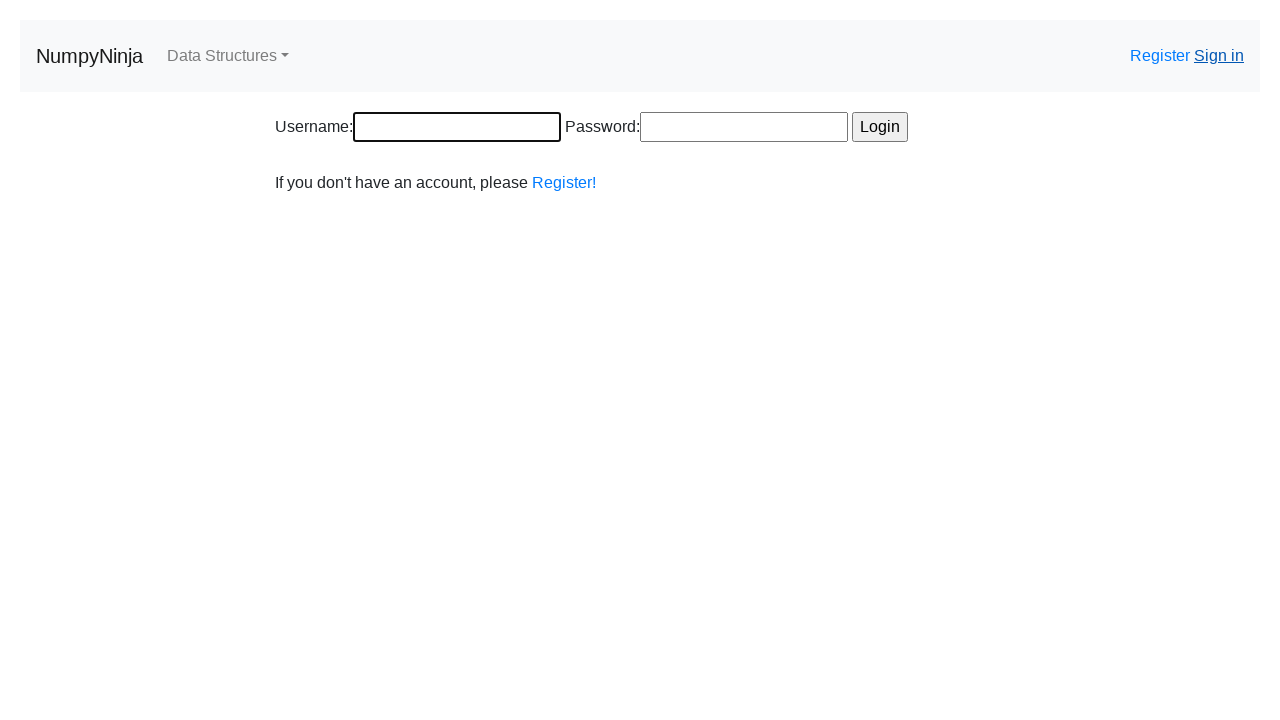